Navigates to a page with a large table and highlights a specific element by temporarily adding a red dashed border to it using JavaScript, demonstrating visual element identification during test debugging.

Starting URL: http://the-internet.herokuapp.com/large

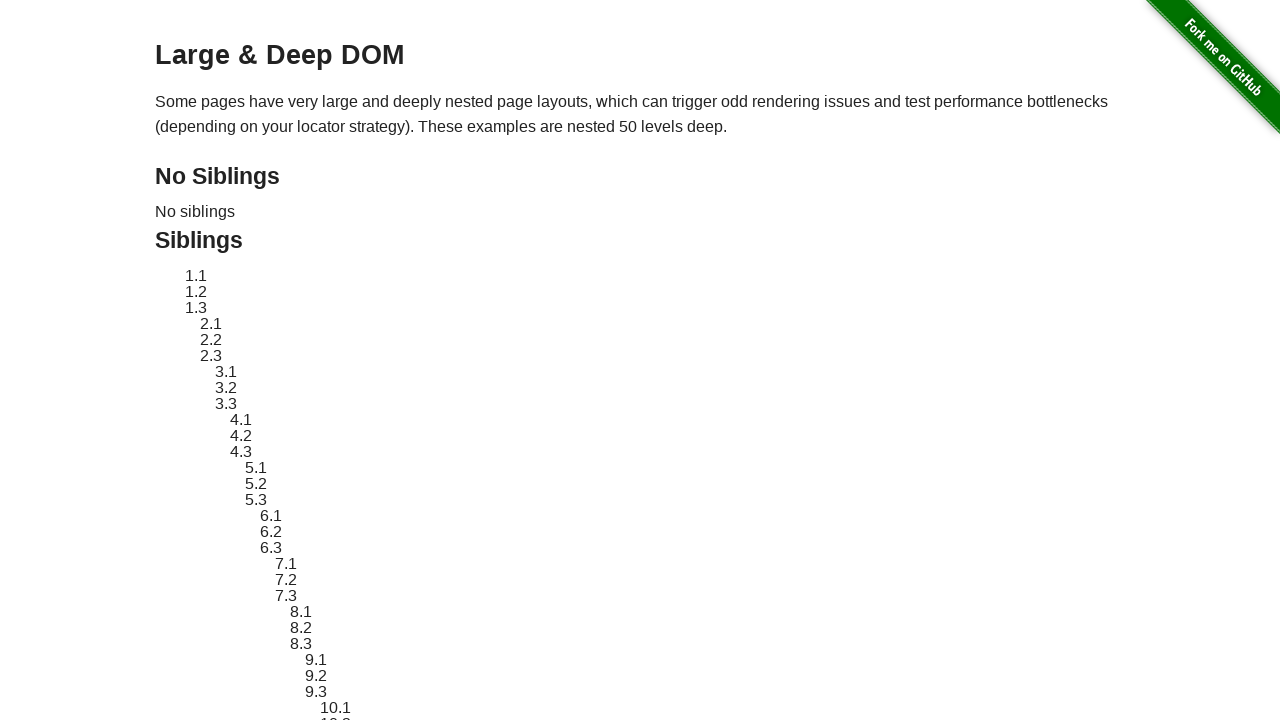

Waited for target element #sibling-2.3 to be present
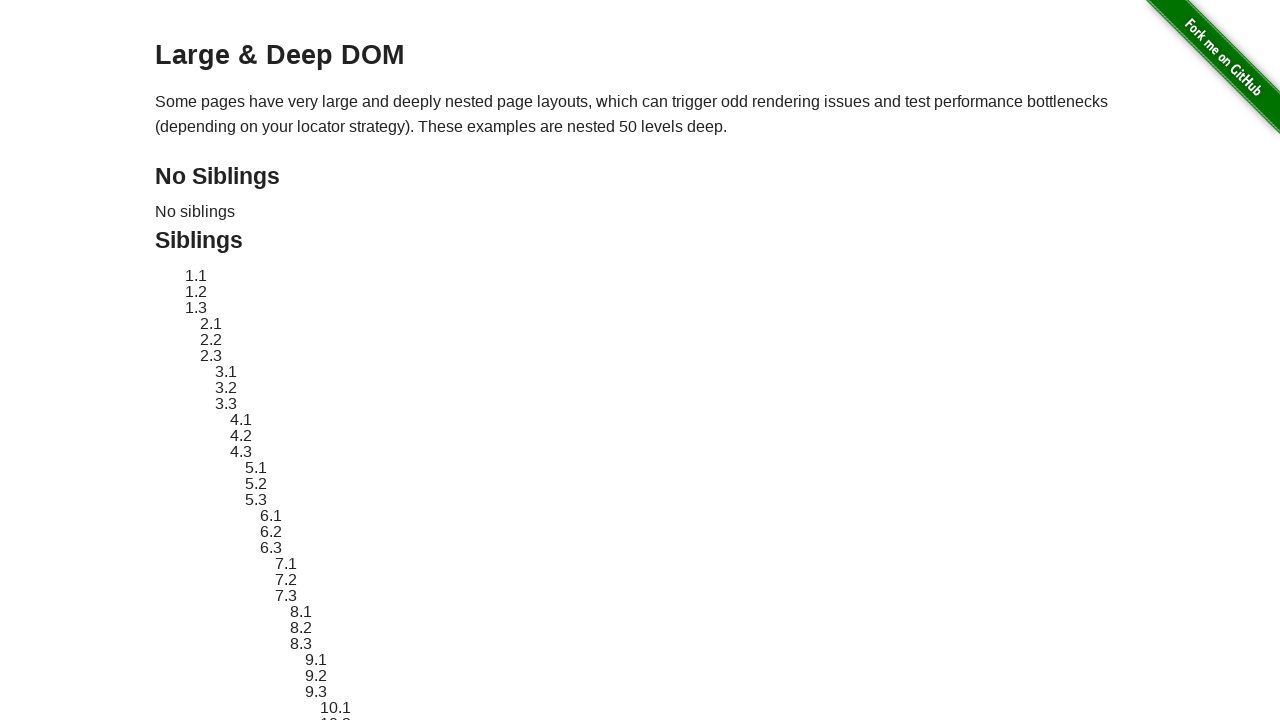

Located the element to highlight
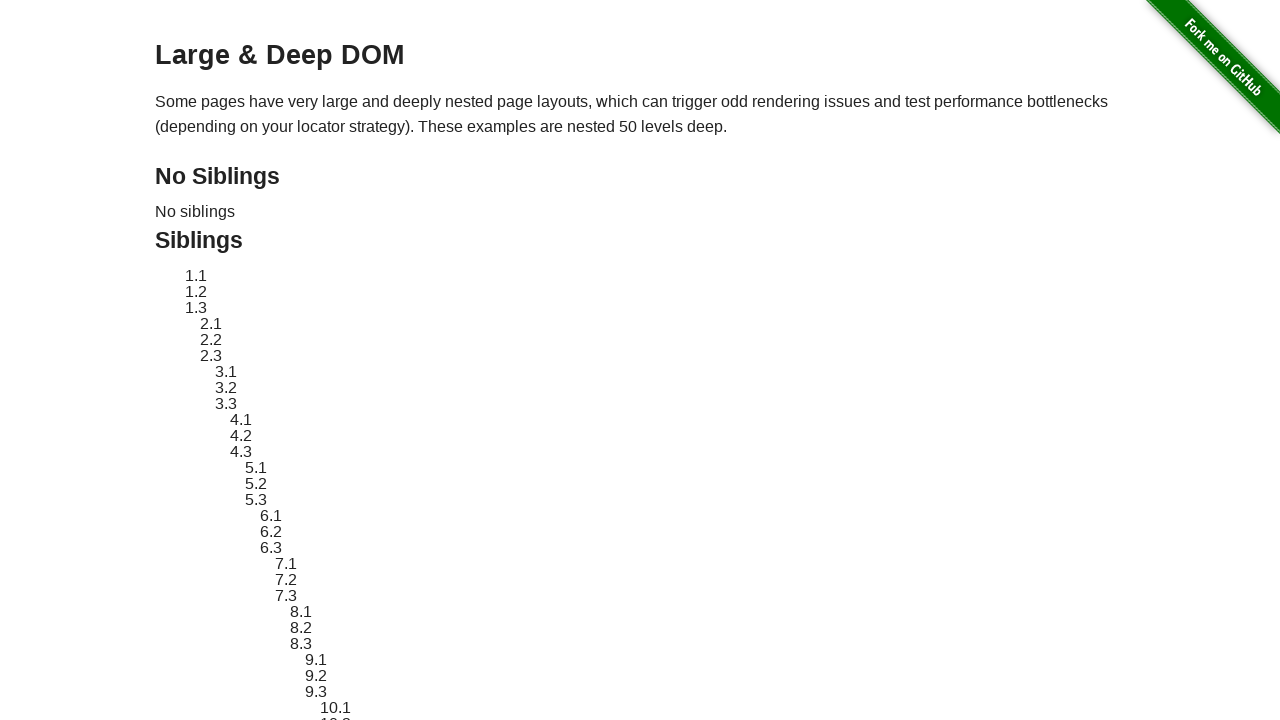

Stored original element style
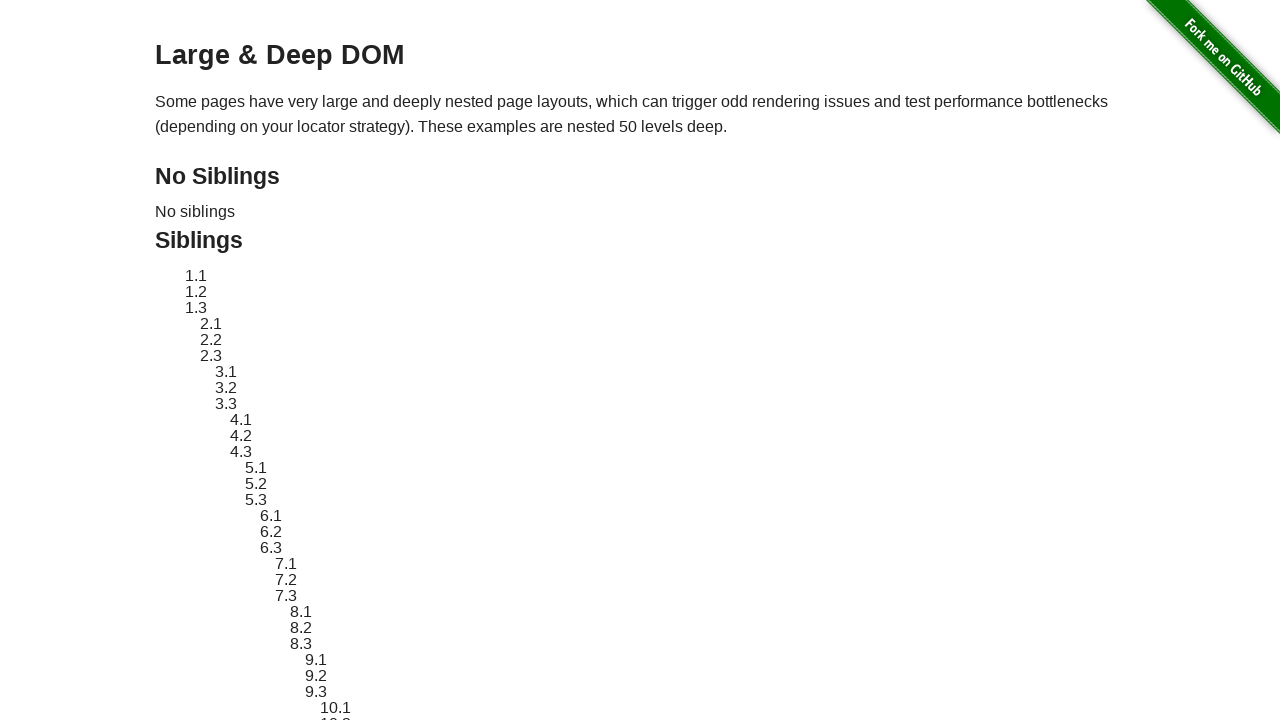

Applied red dashed border highlight to element
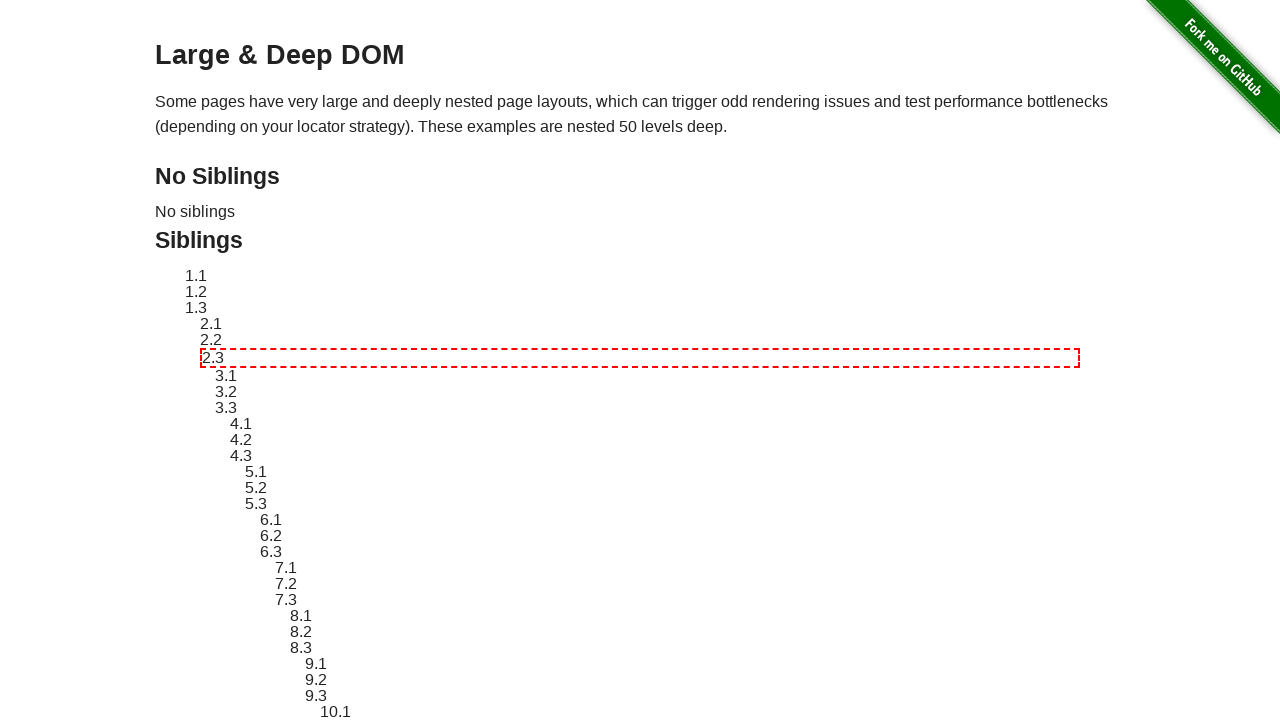

Waited 3 seconds to visually observe the highlighted element
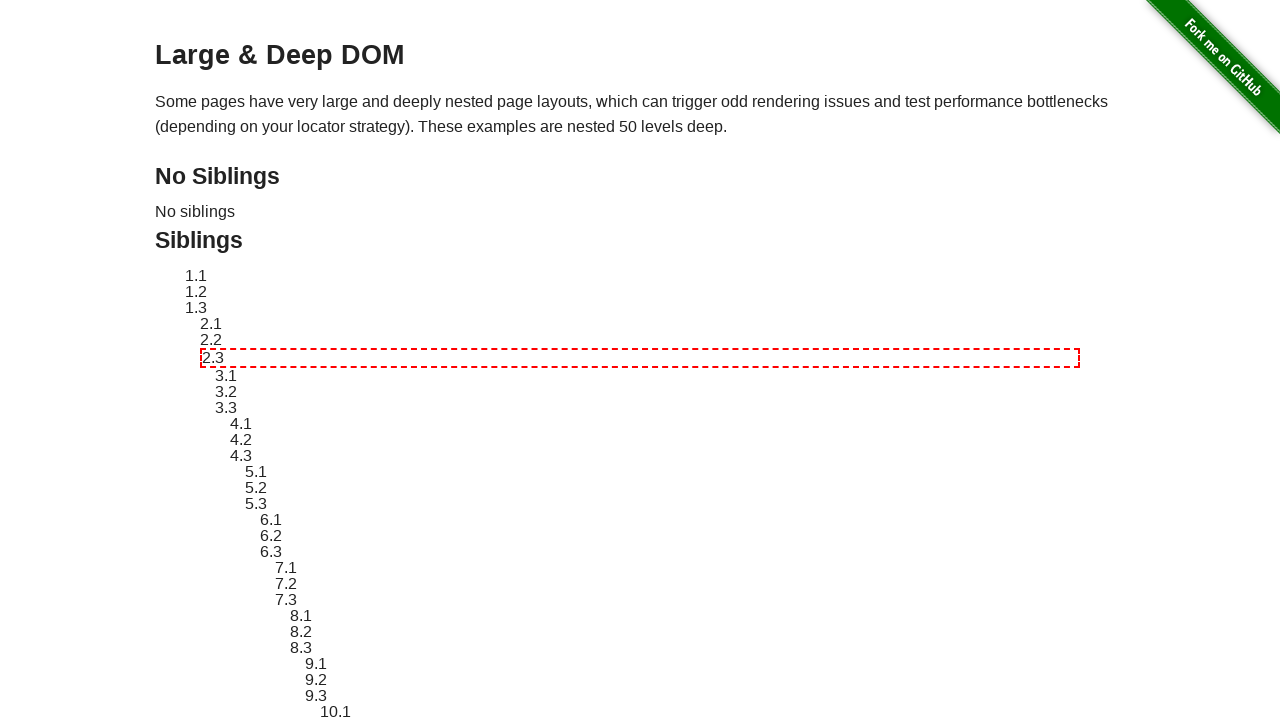

Reverted element style to original
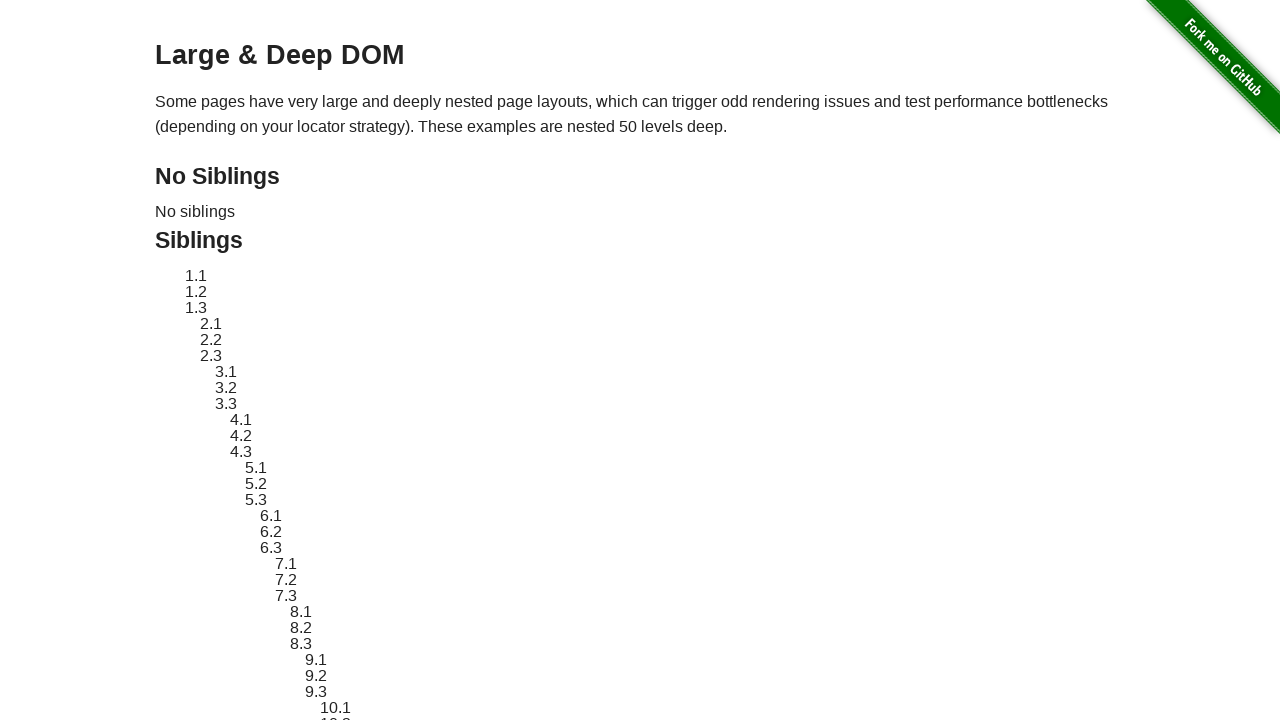

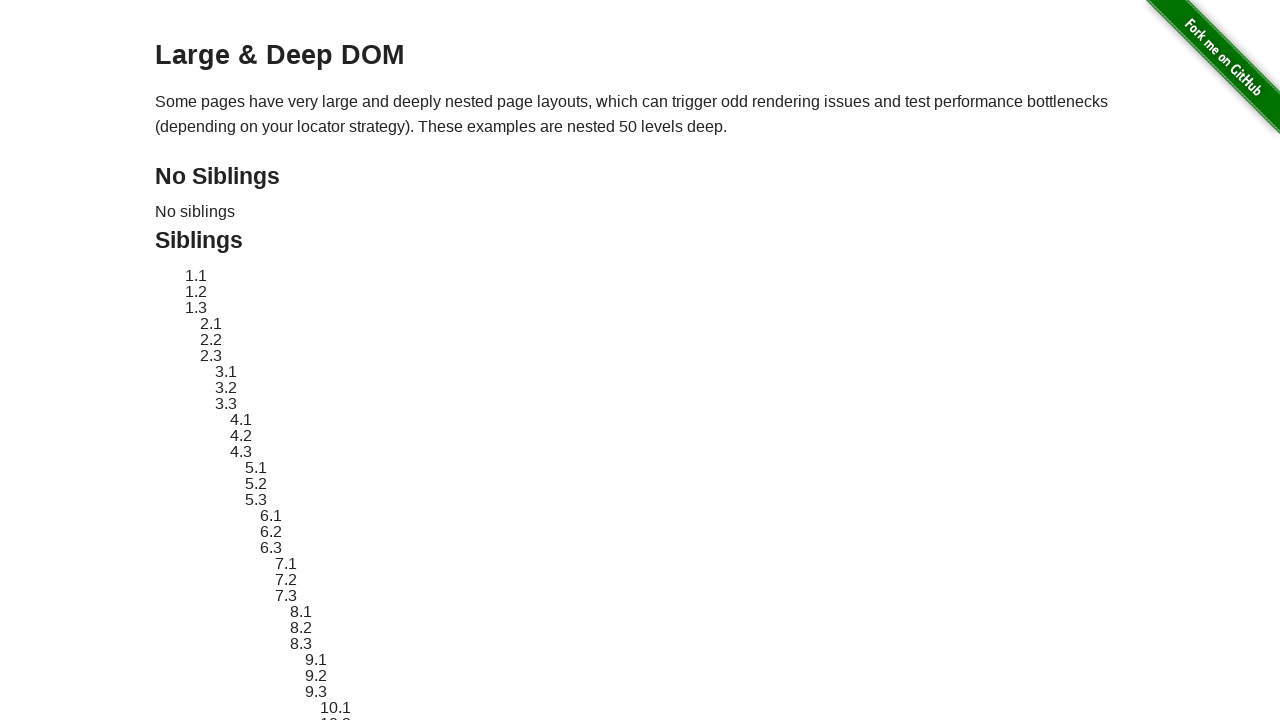